Tests basic page interaction by navigating to a practice automation page and clicking a button in the header navigation.

Starting URL: https://rahulshettyacademy.com/AutomationPractice/

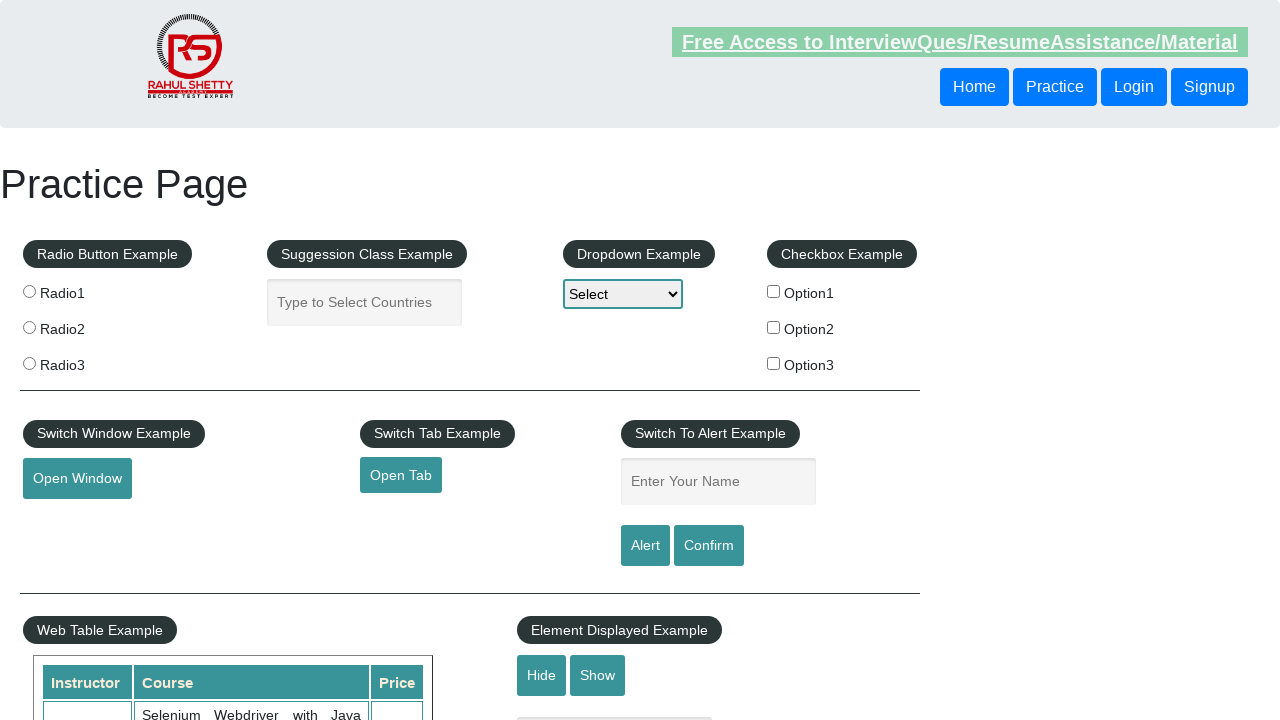

Navigated to practice automation page
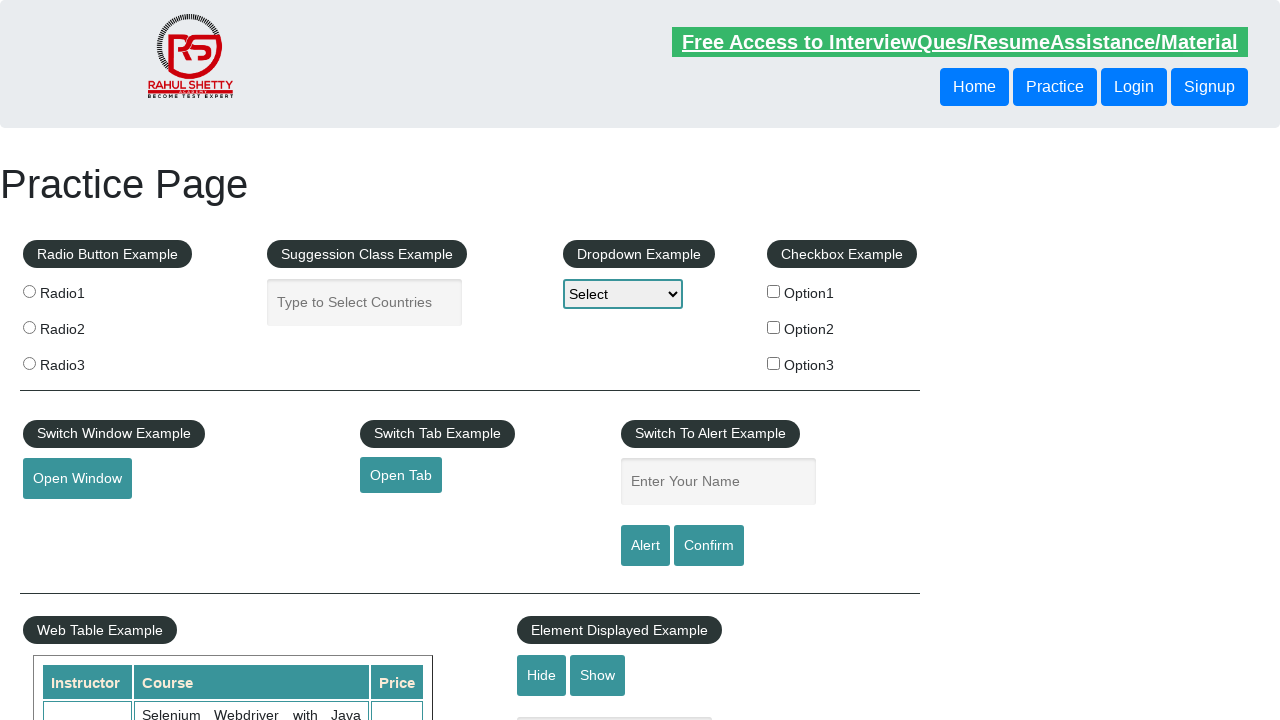

Clicked the second button in the header navigation at (1134, 87) on header div button:nth-of-type(2)
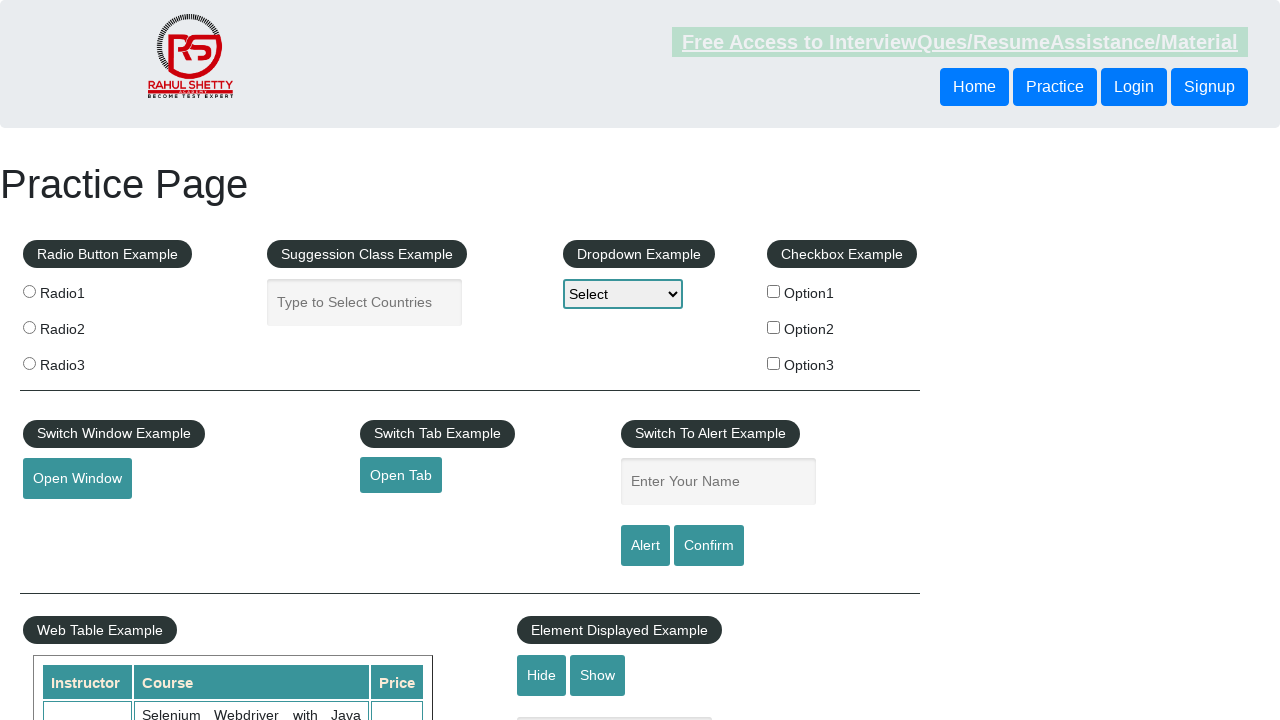

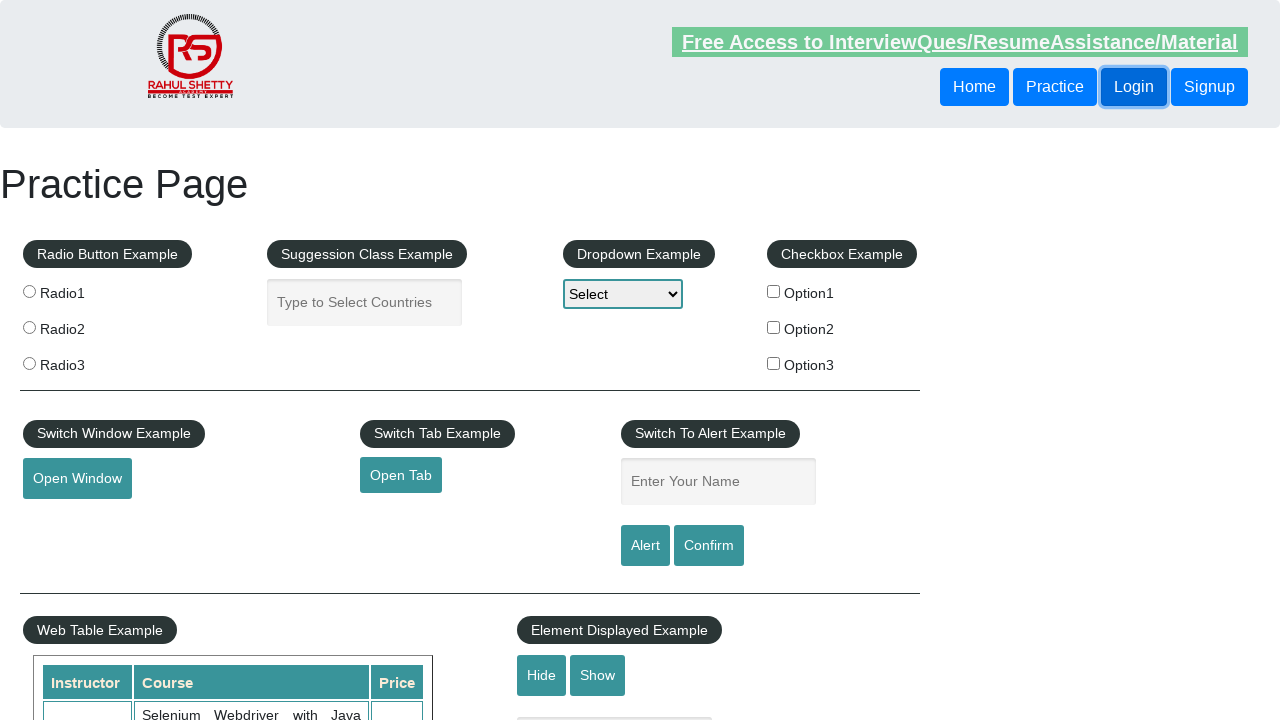